Navigates to the checkboxes page and ensures the first checkbox is selected by clicking it if it's not already checked

Starting URL: https://the-internet.herokuapp.com

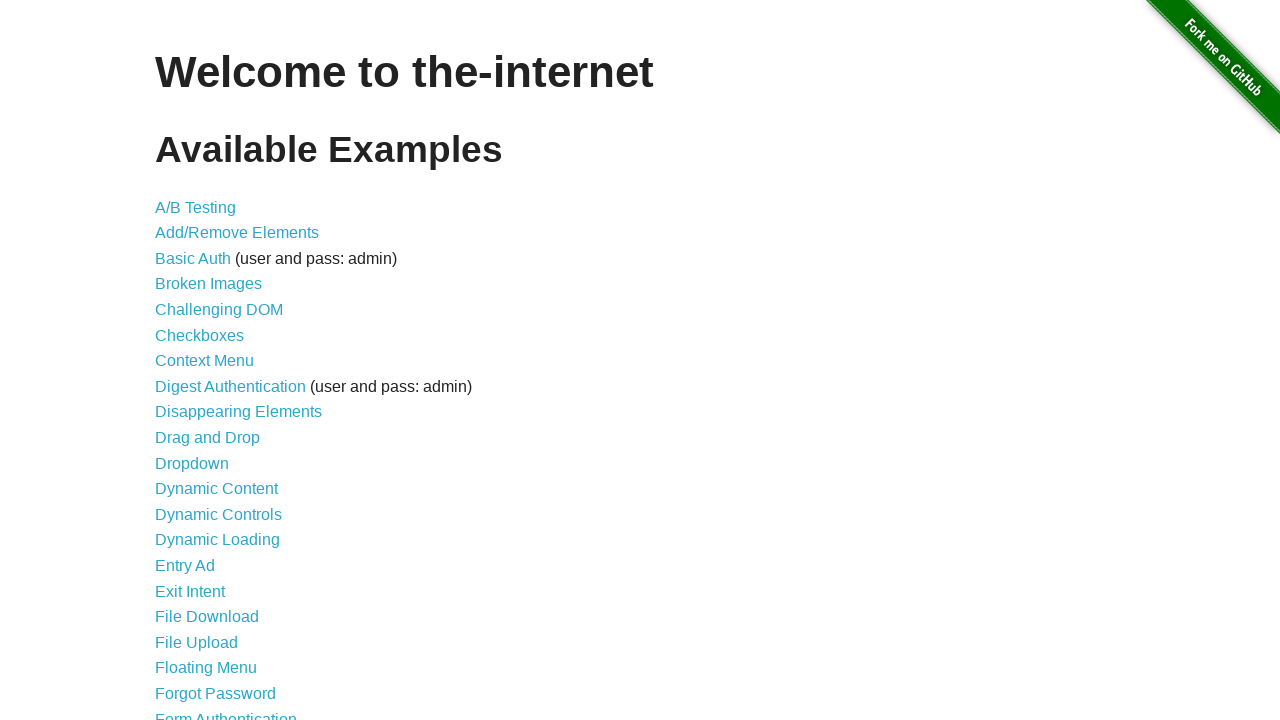

Clicked on the checkboxes link at (200, 335) on a[href='/checkboxes']
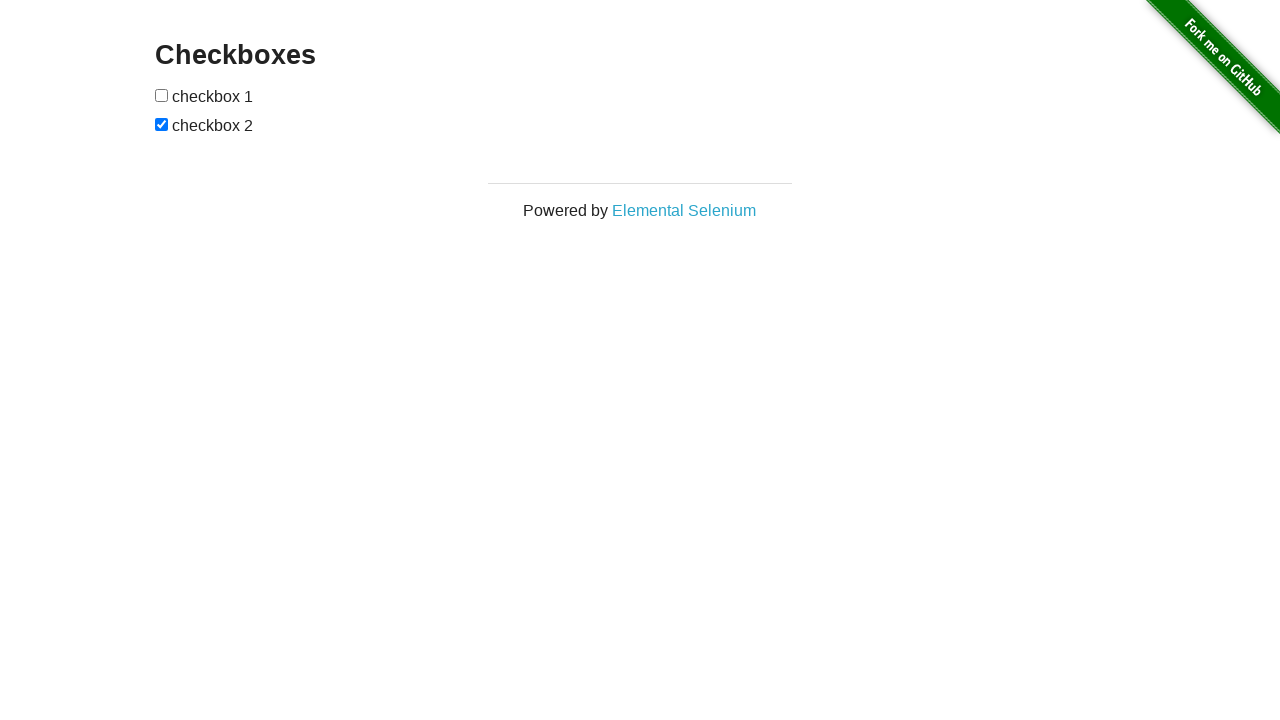

Checkboxes page loaded
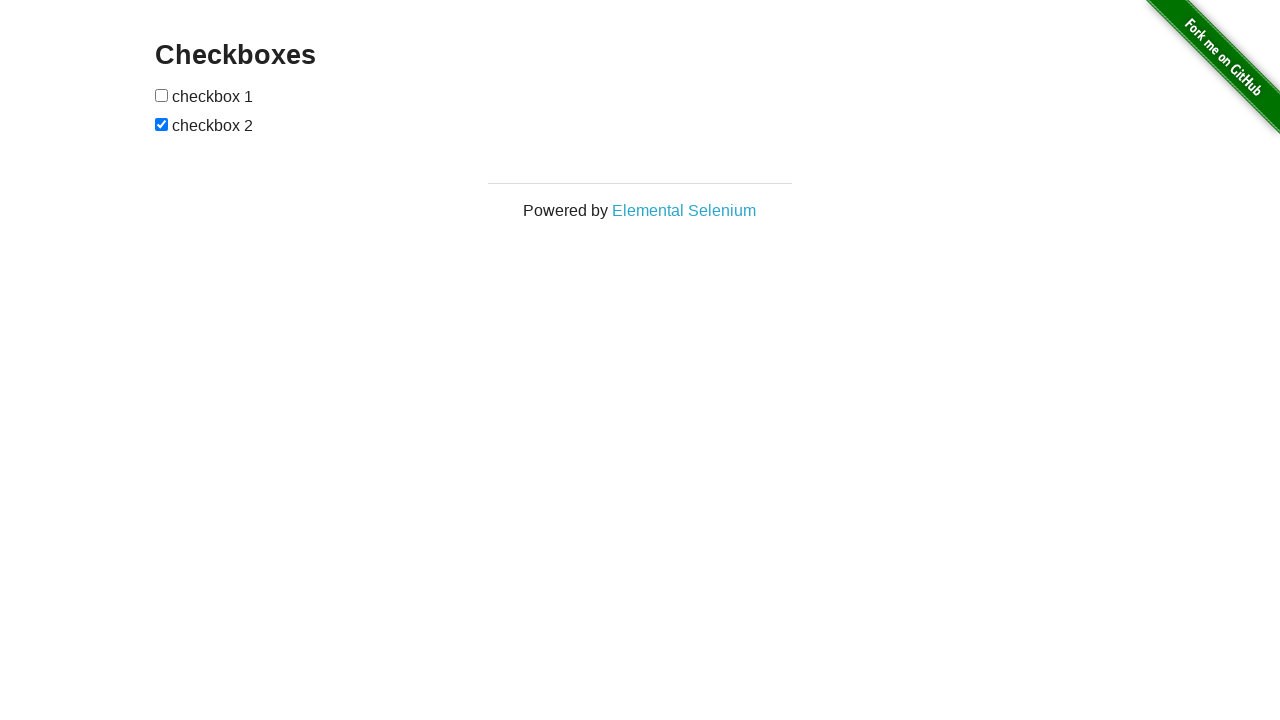

Located the first checkbox element
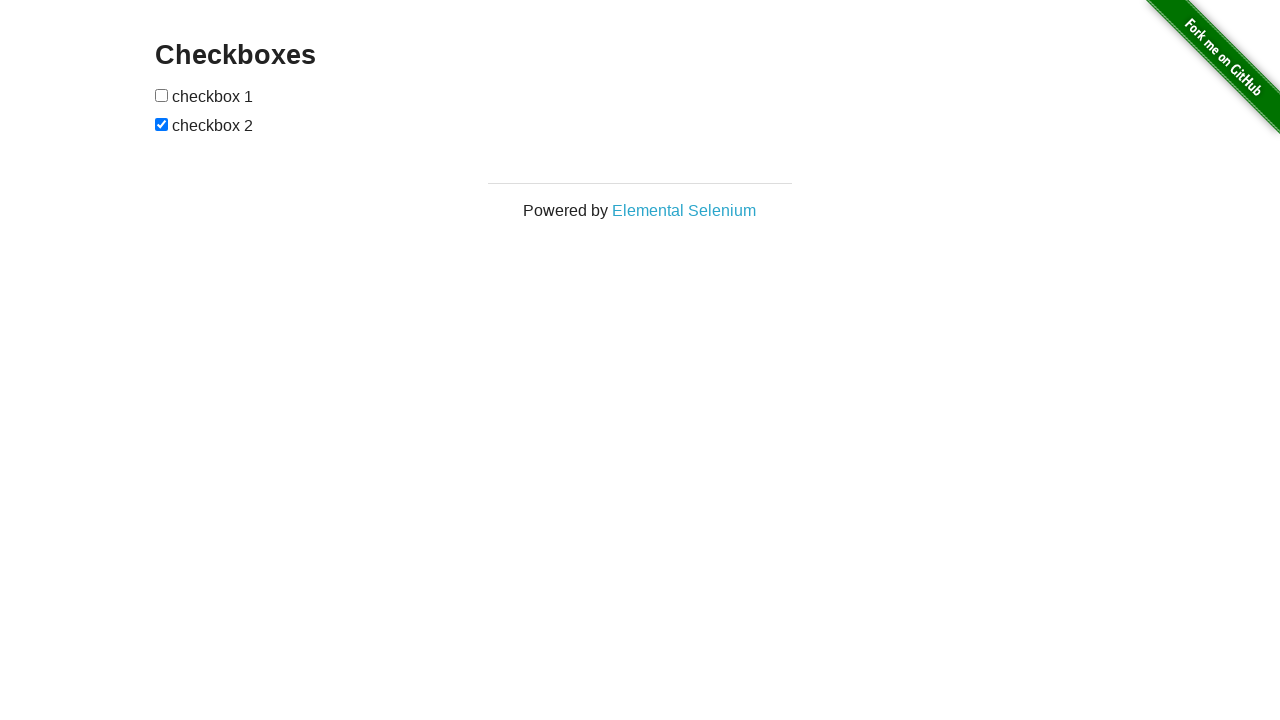

Checked that first checkbox is not selected
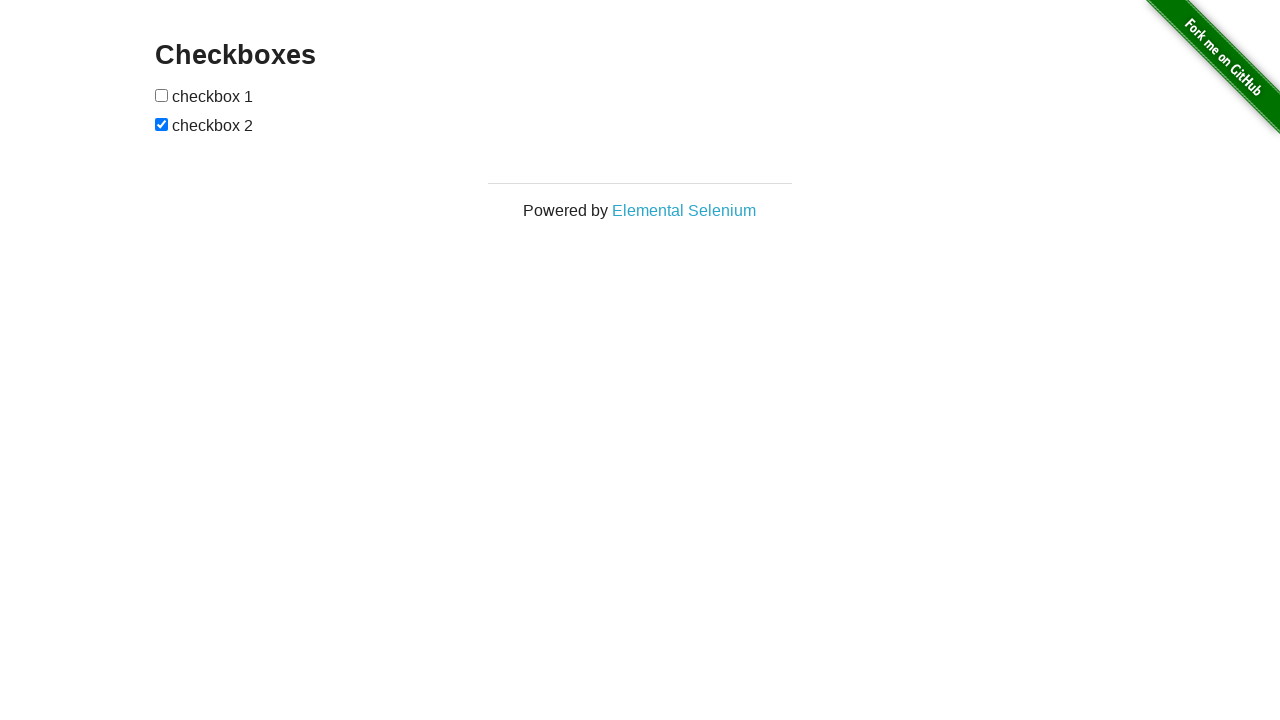

Clicked the first checkbox to select it at (162, 95) on xpath=//input[@type='checkbox'][1]
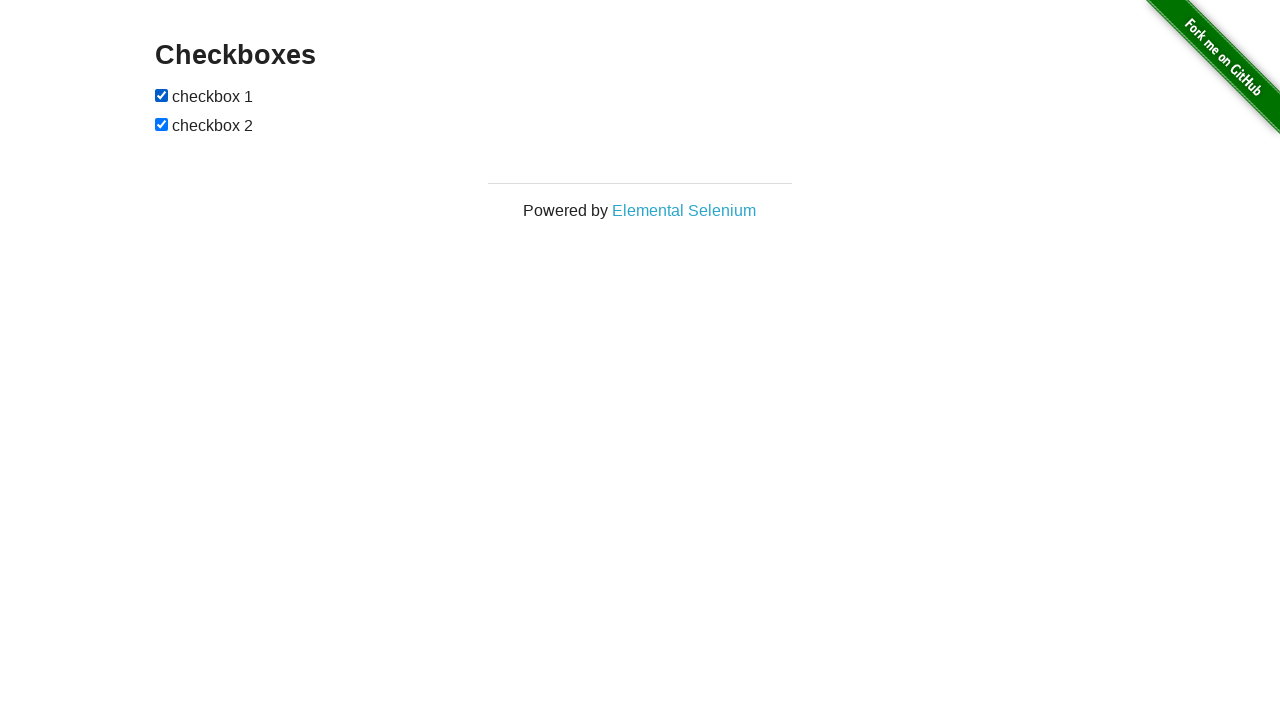

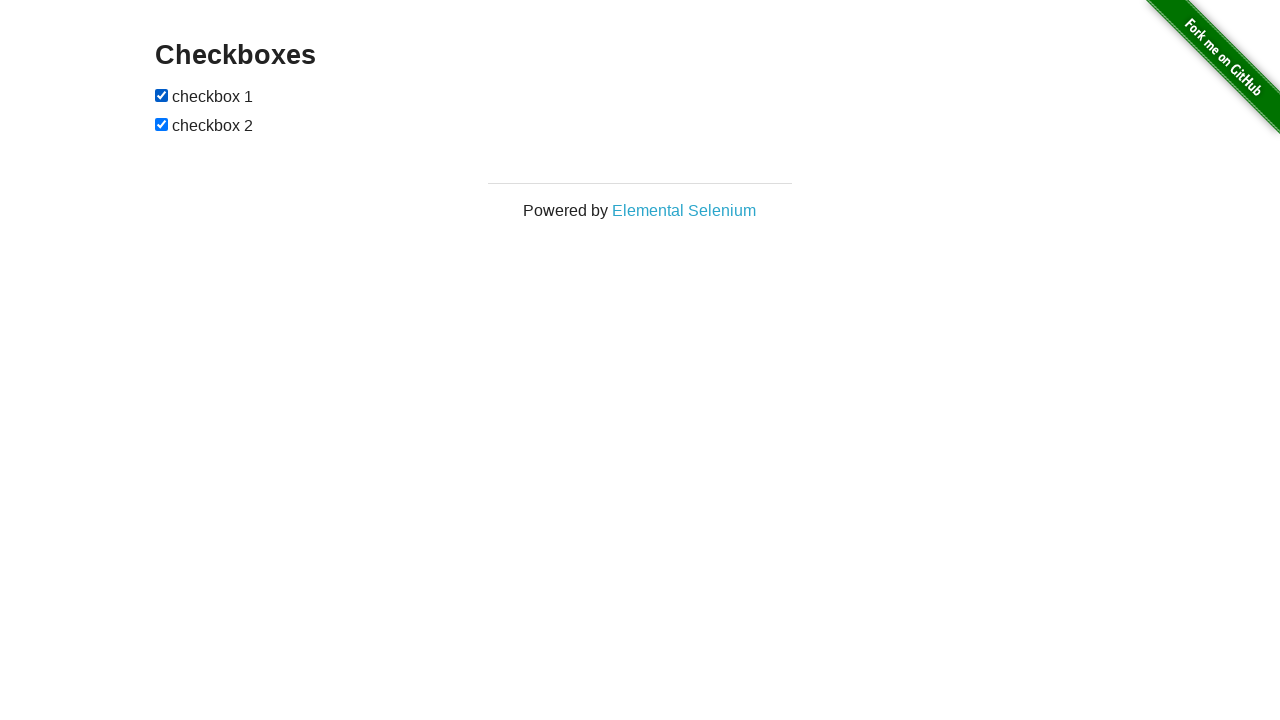